Navigates to a book catalog website, retrieves links to individual book pages, and visits each book page to verify the product information is displayed.

Starting URL: https://books.toscrape.com/

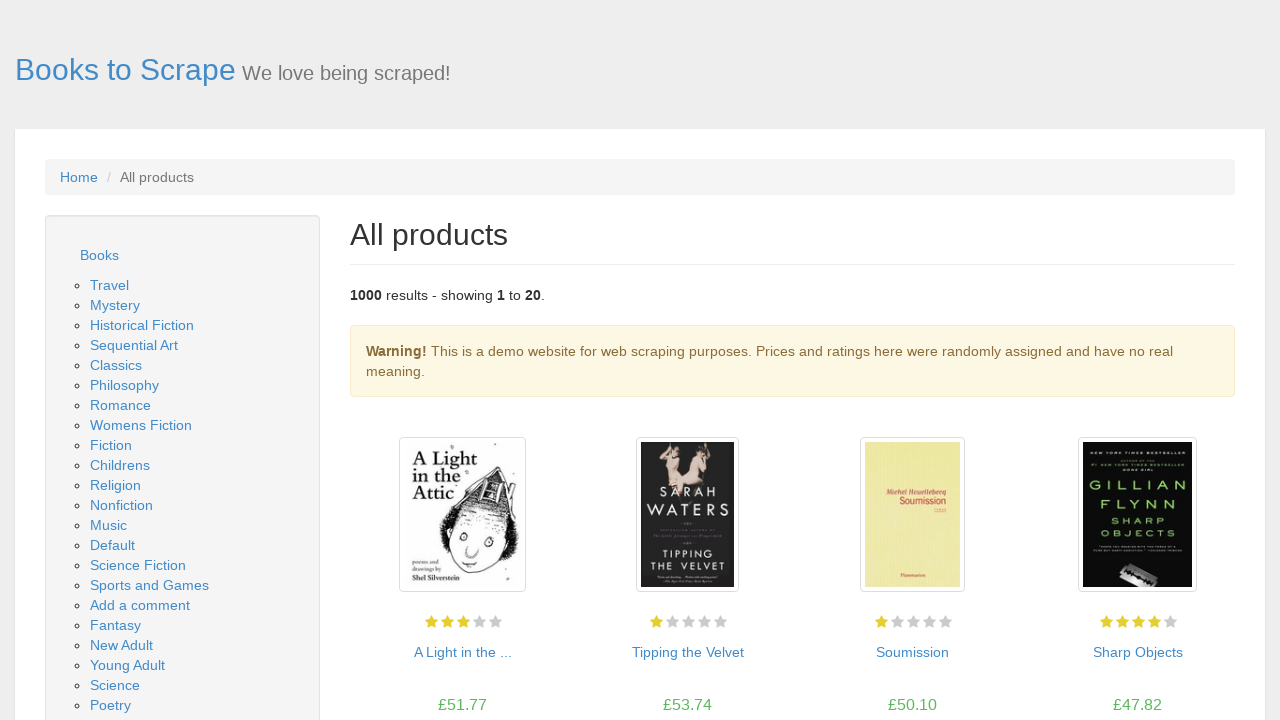

Waited for book listing to load
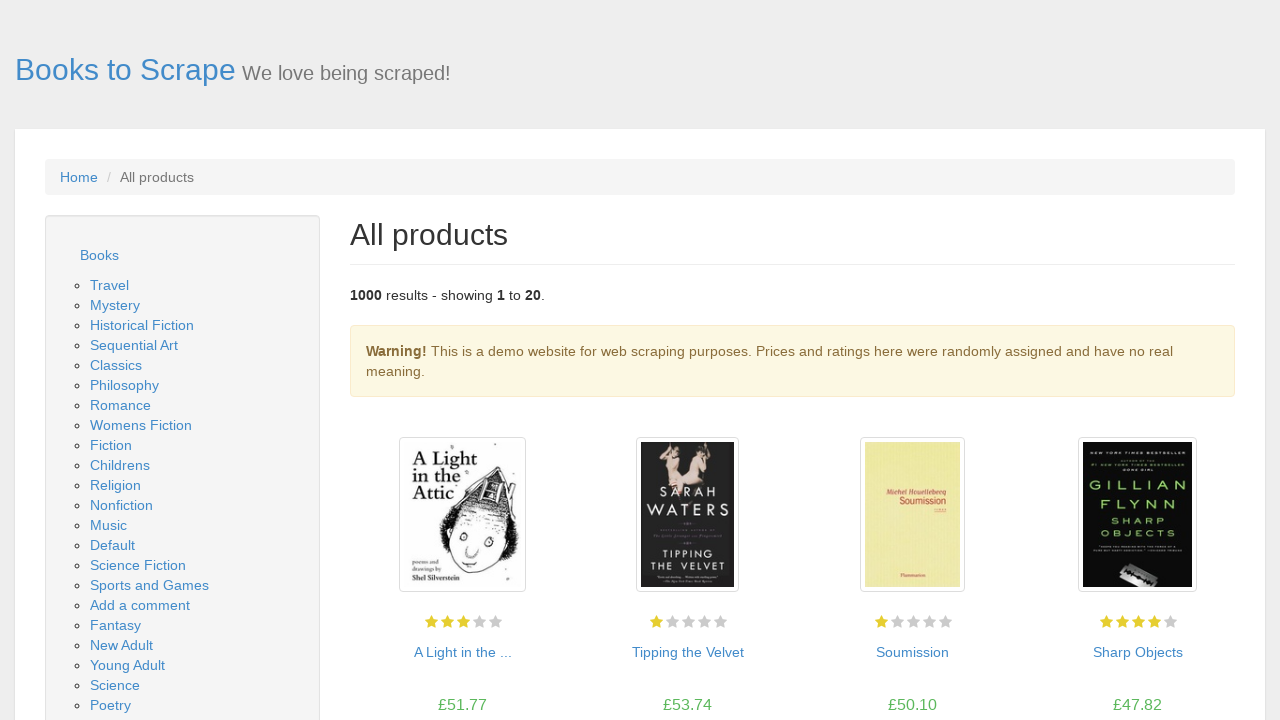

Retrieved all book links from catalog
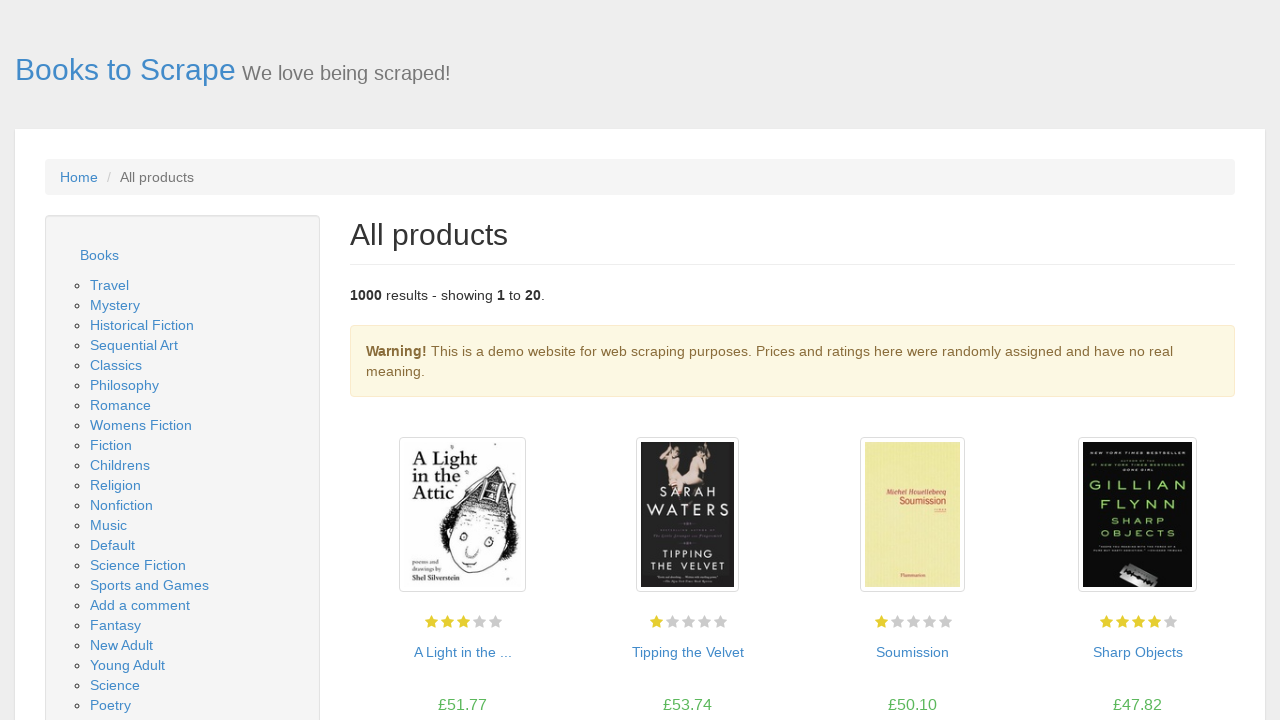

Extracted and constructed URLs for first 5 books
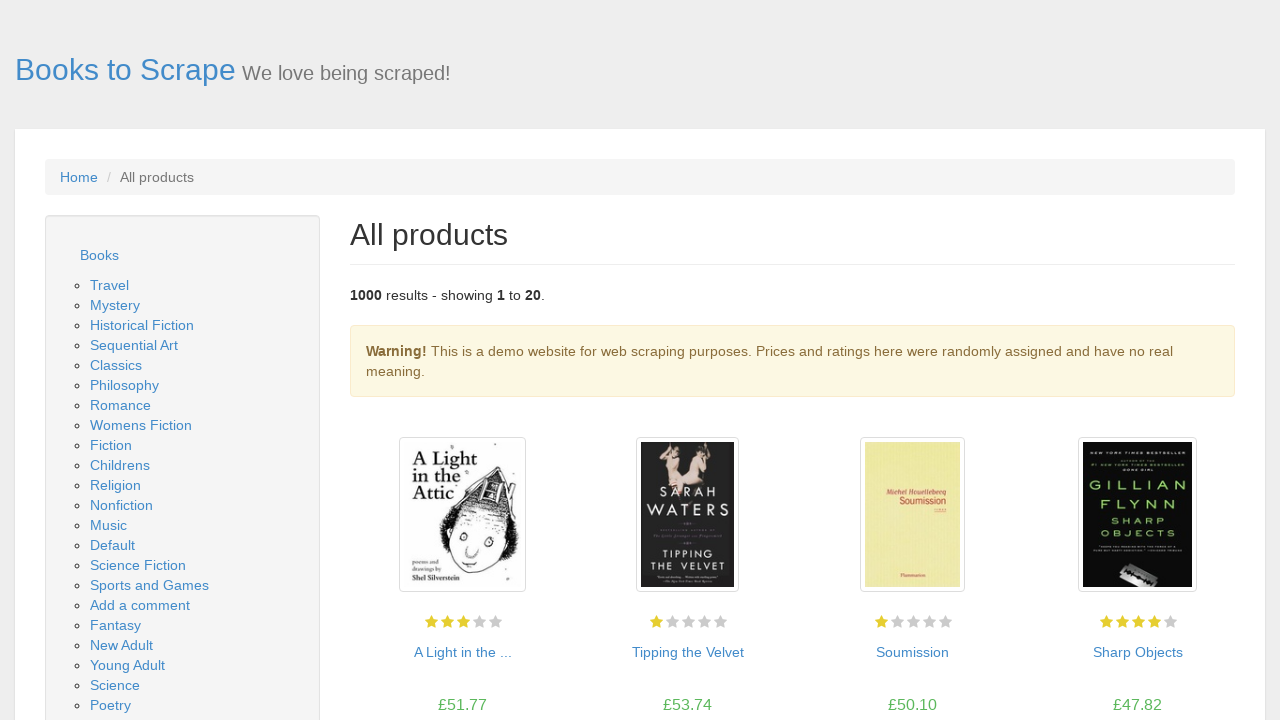

Navigated to book page: https://books.toscrape.com/catalogue/a-light-in-the-attic_1000/index.html
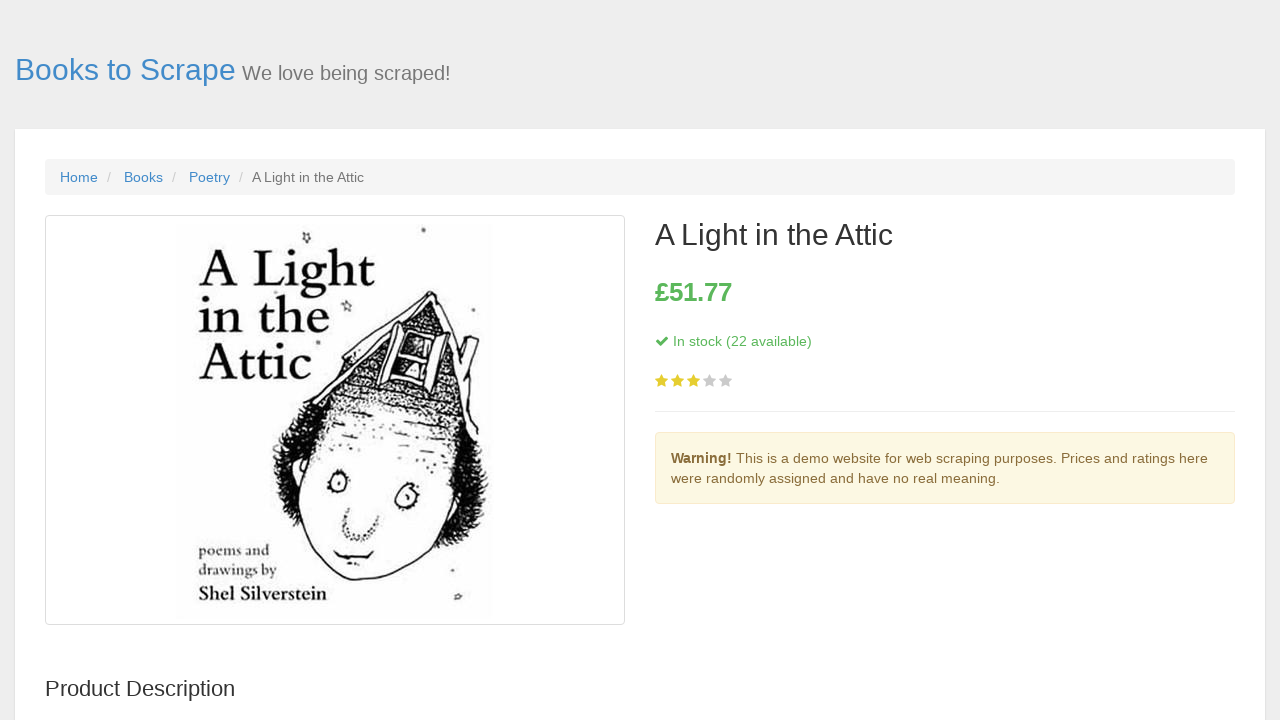

Verified product title is displayed on book page
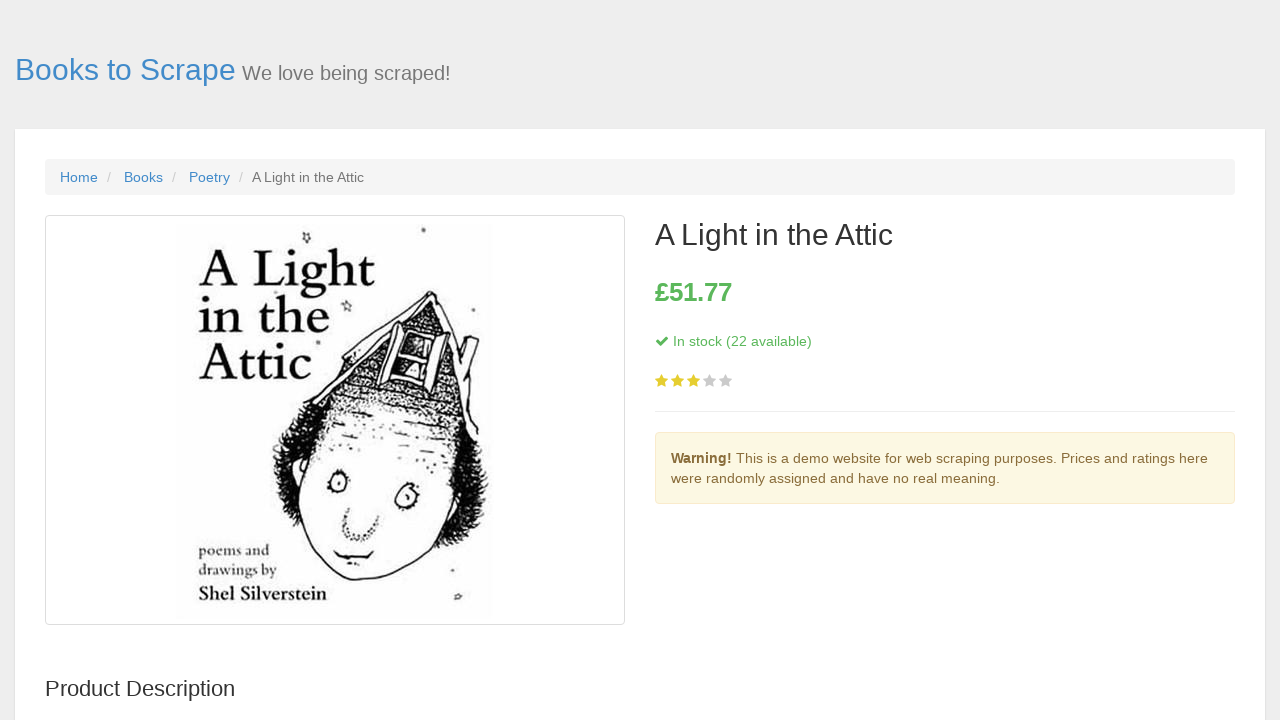

Verified product price is displayed on book page
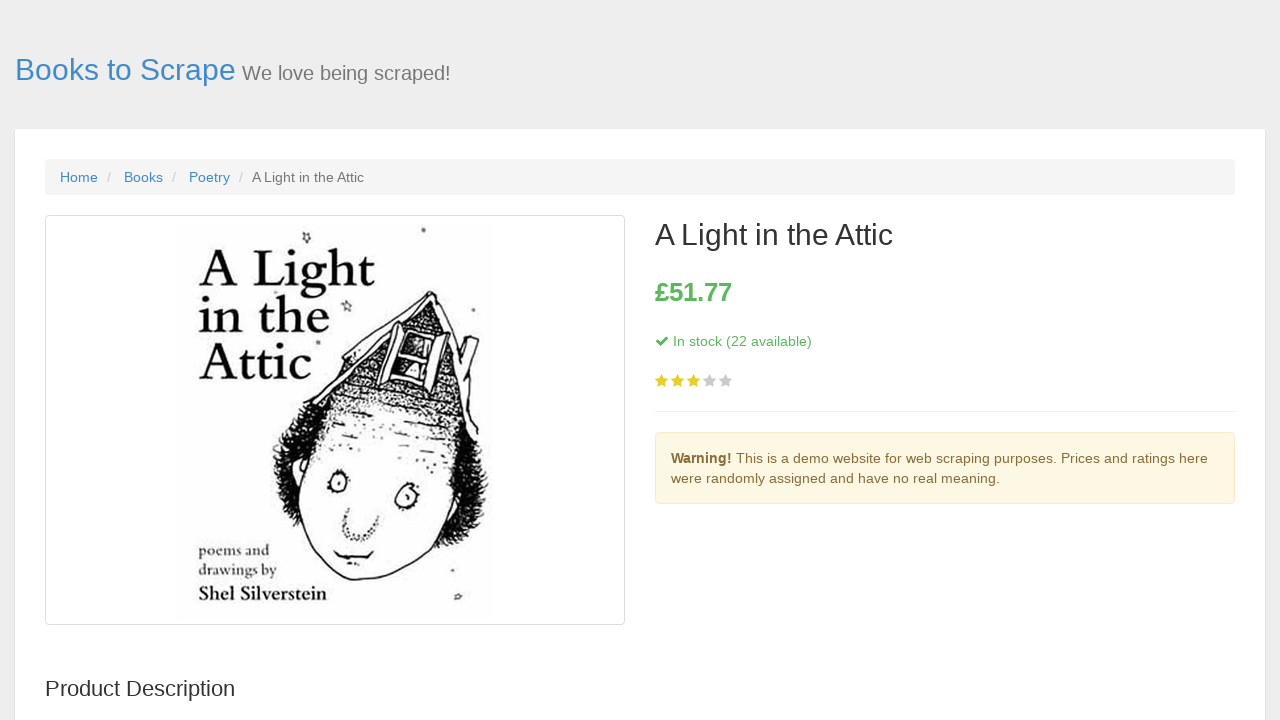

Navigated to book page: https://books.toscrape.com/catalogue/tipping-the-velvet_999/index.html
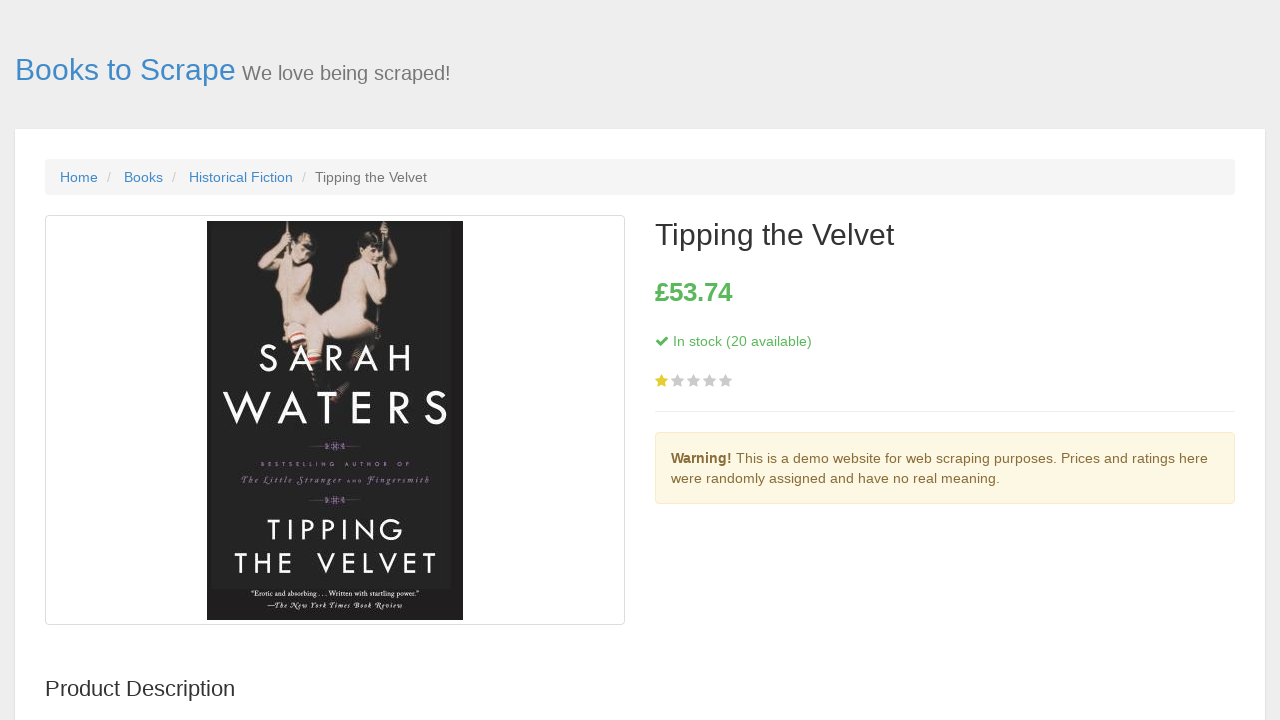

Verified product title is displayed on book page
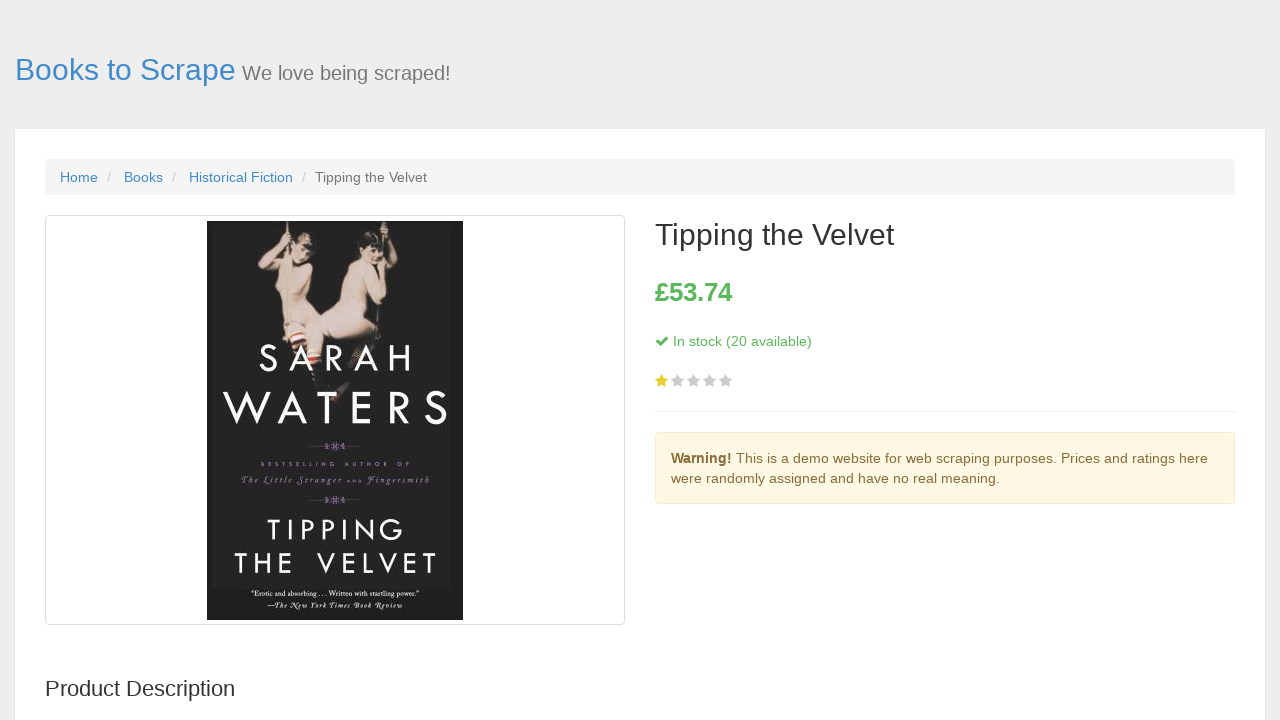

Verified product price is displayed on book page
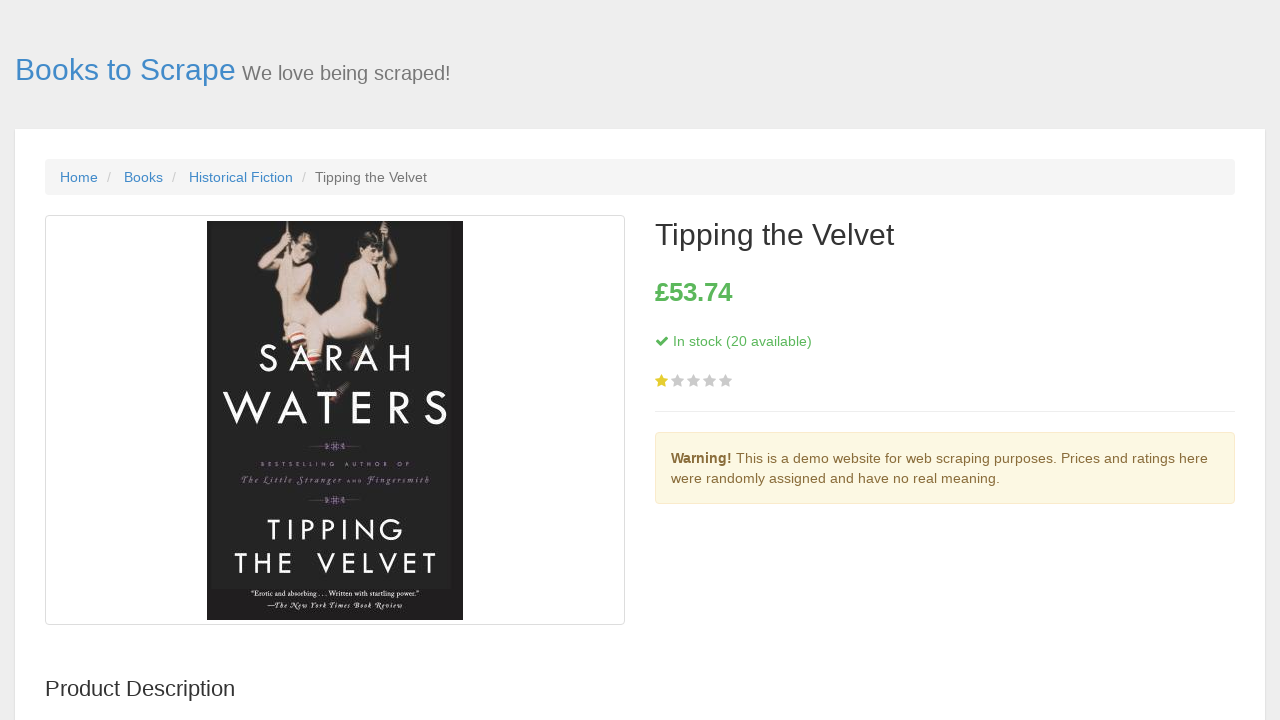

Navigated to book page: https://books.toscrape.com/catalogue/soumission_998/index.html
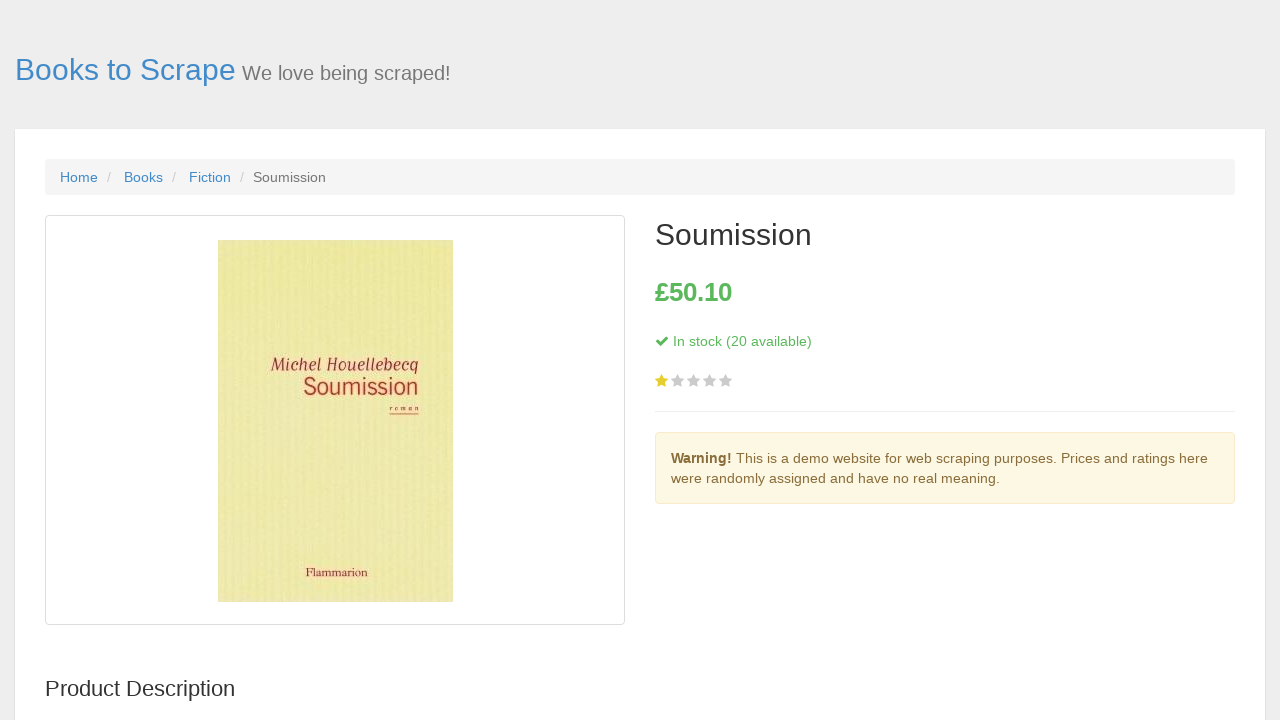

Verified product title is displayed on book page
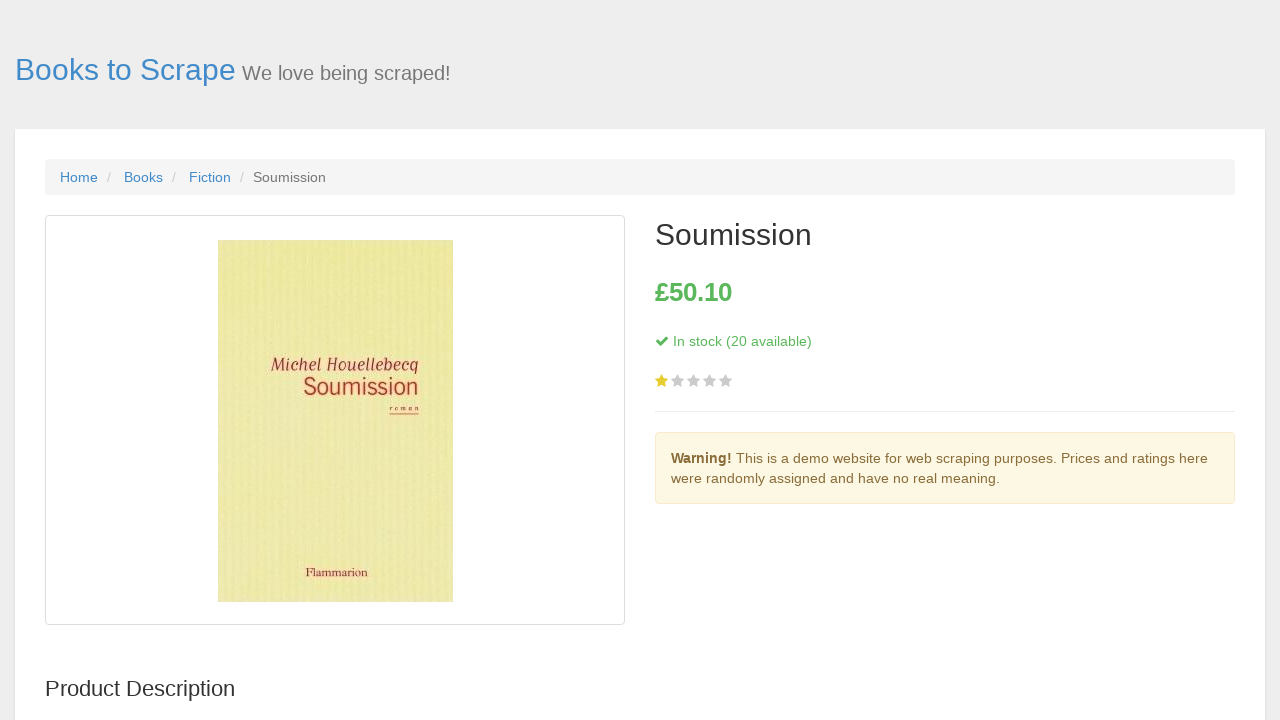

Verified product price is displayed on book page
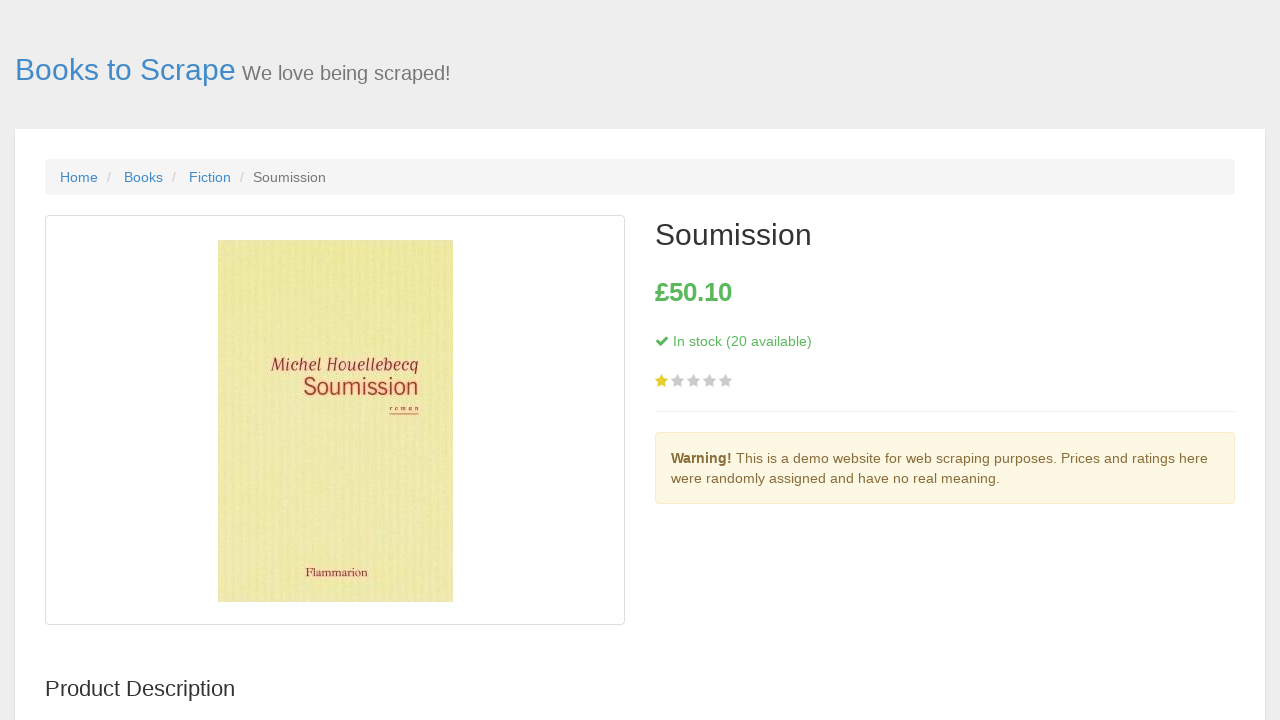

Navigated to book page: https://books.toscrape.com/catalogue/sharp-objects_997/index.html
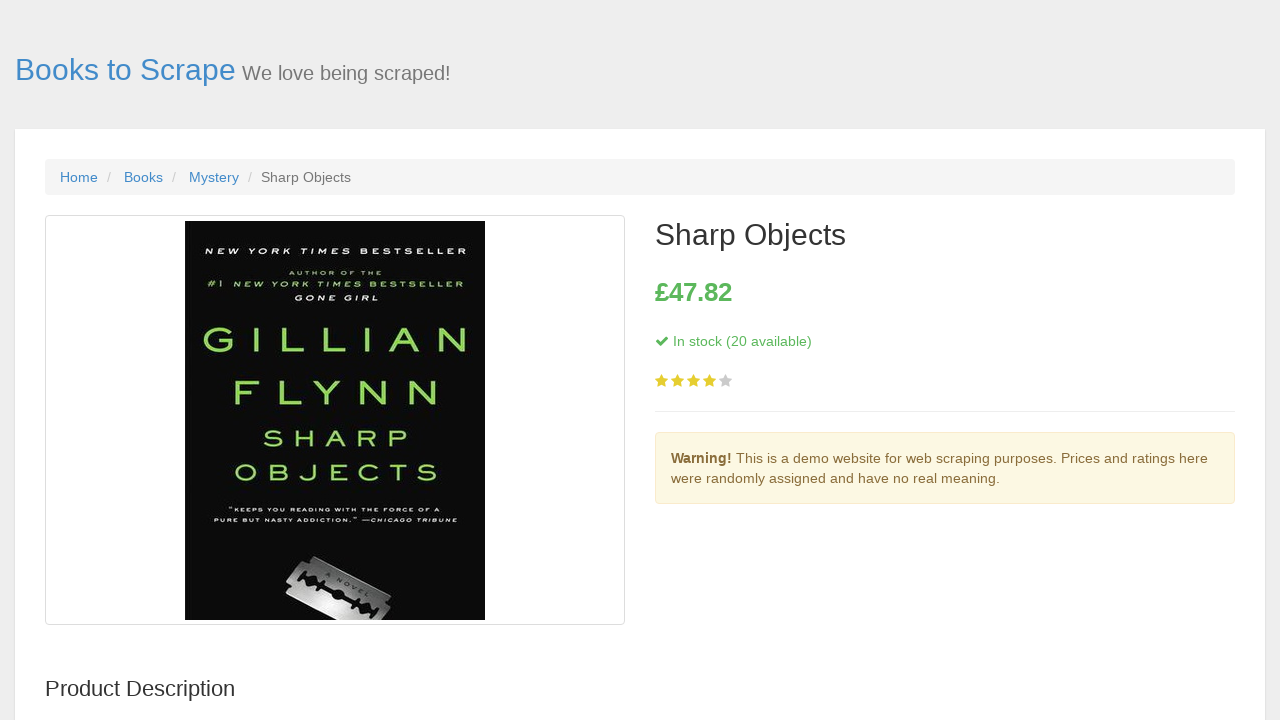

Verified product title is displayed on book page
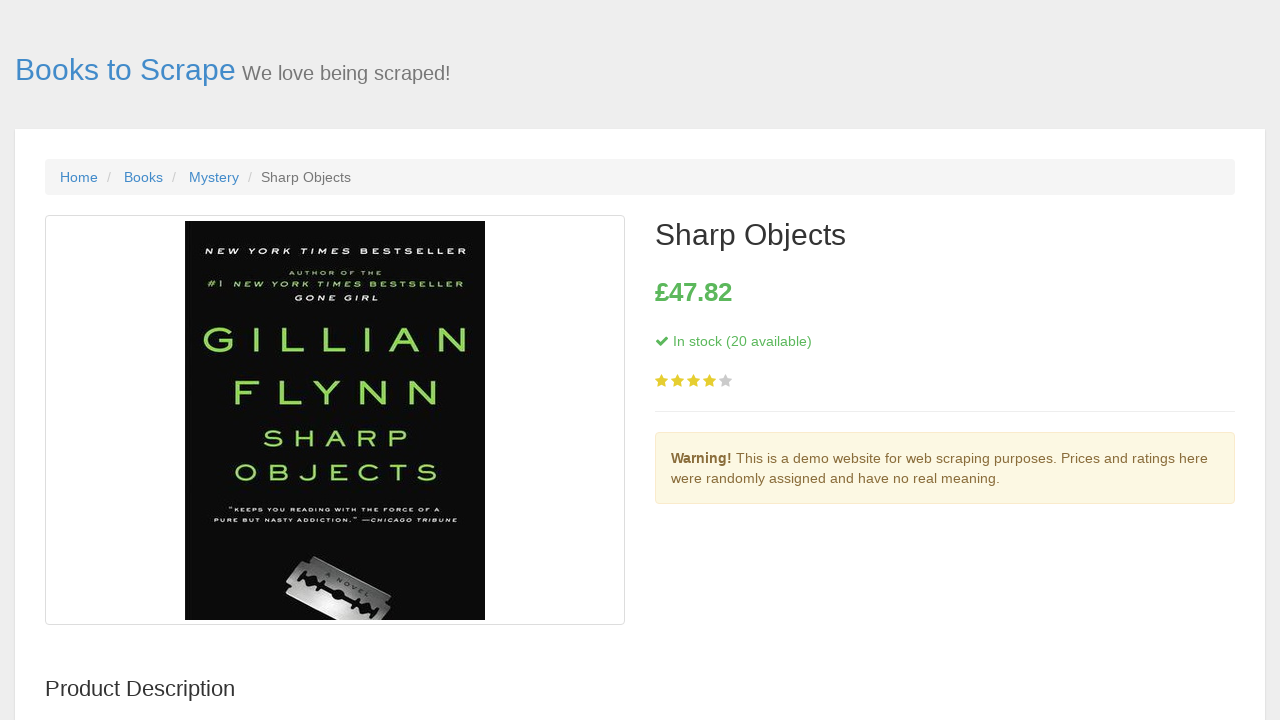

Verified product price is displayed on book page
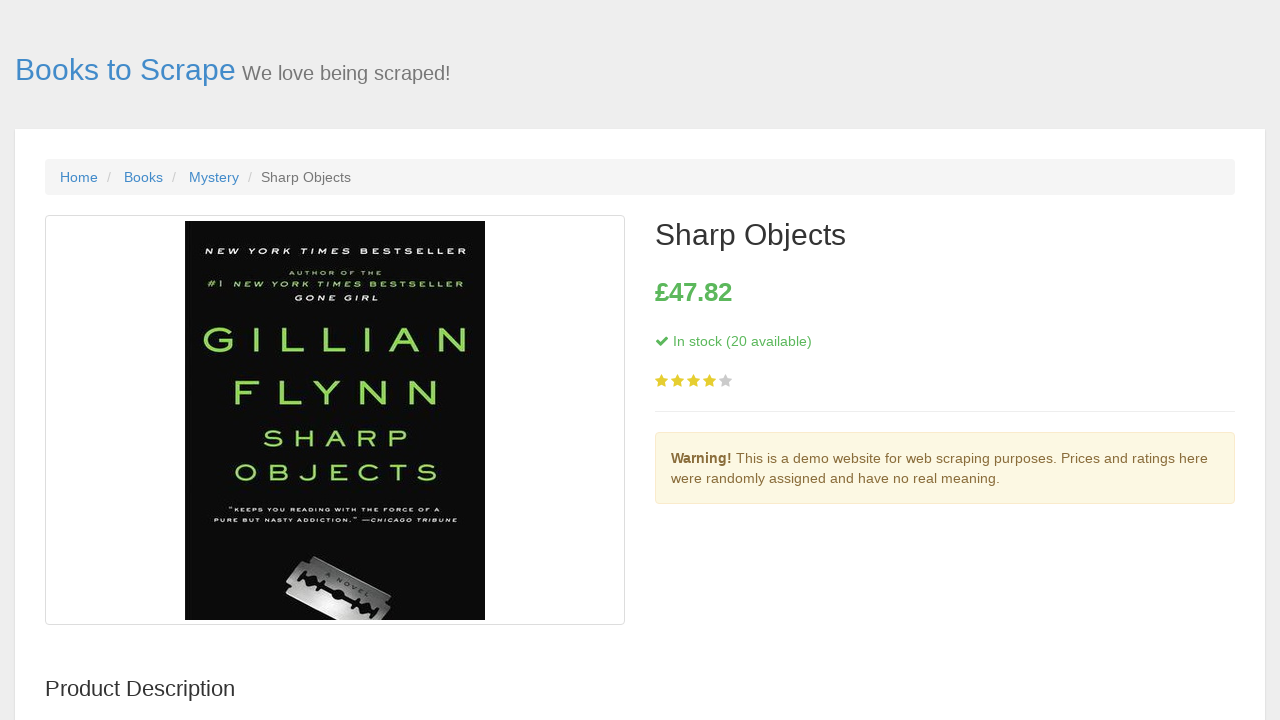

Navigated to book page: https://books.toscrape.com/catalogue/sapiens-a-brief-history-of-humankind_996/index.html
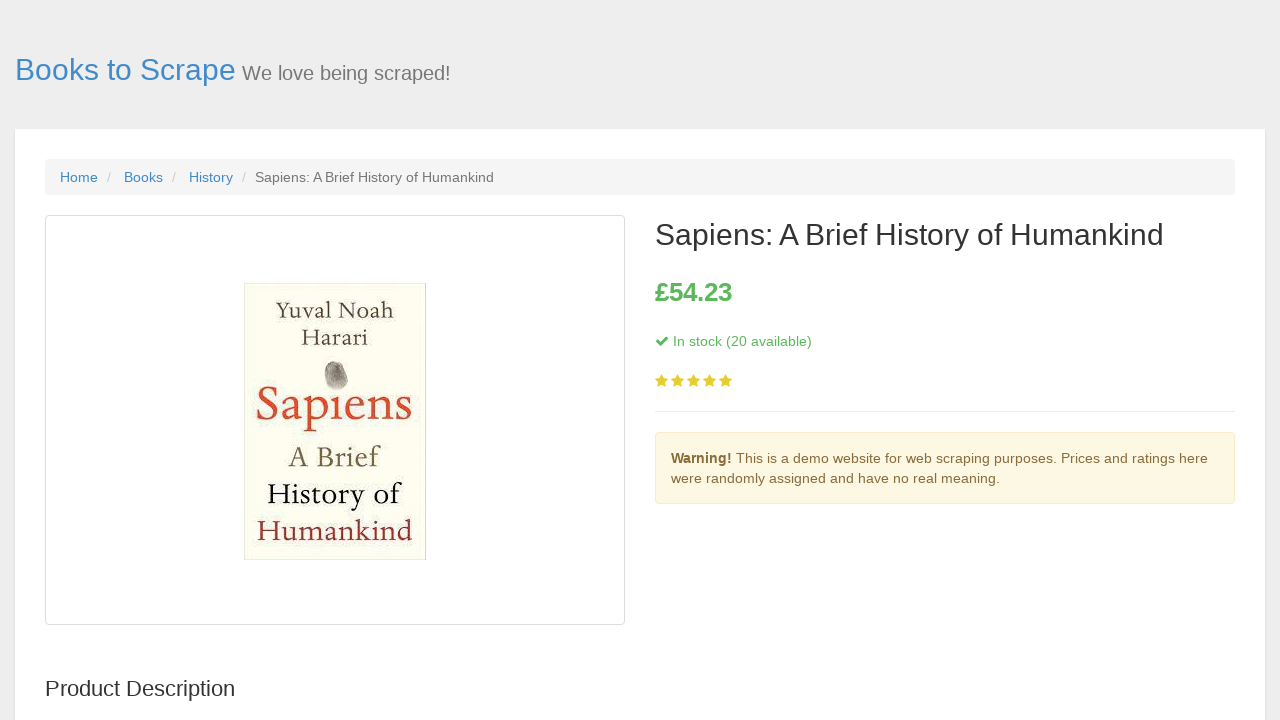

Verified product title is displayed on book page
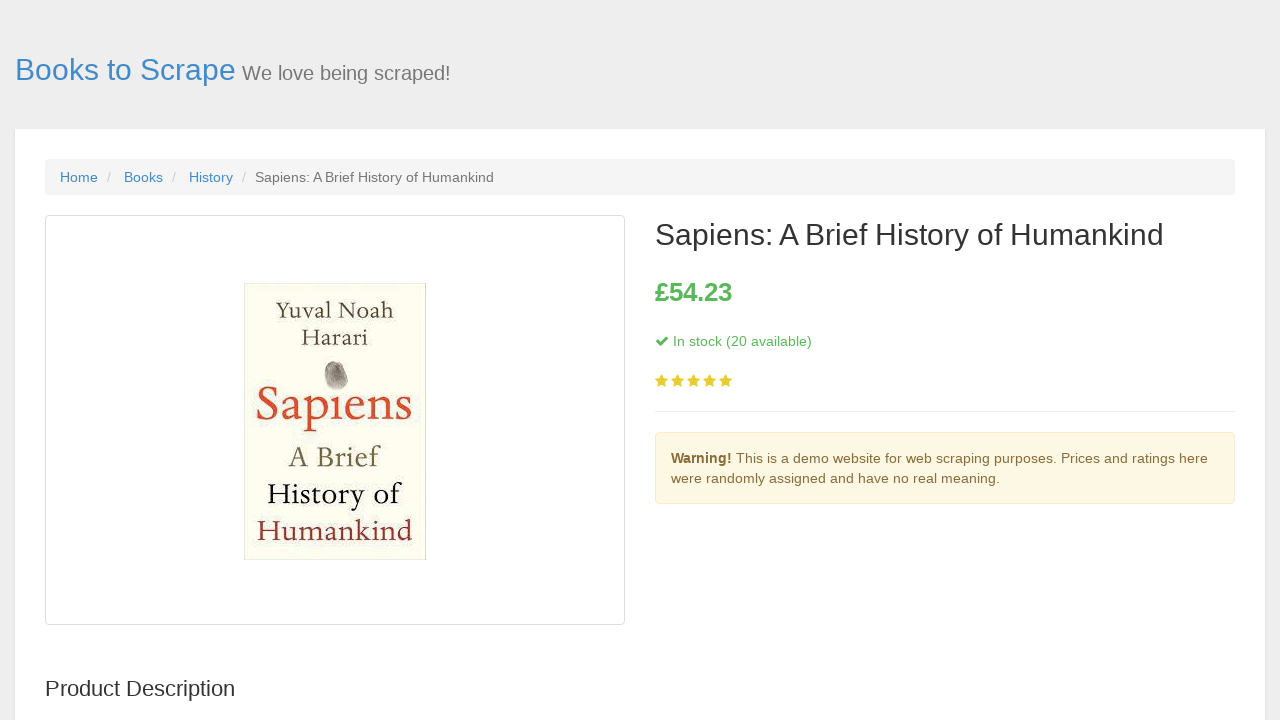

Verified product price is displayed on book page
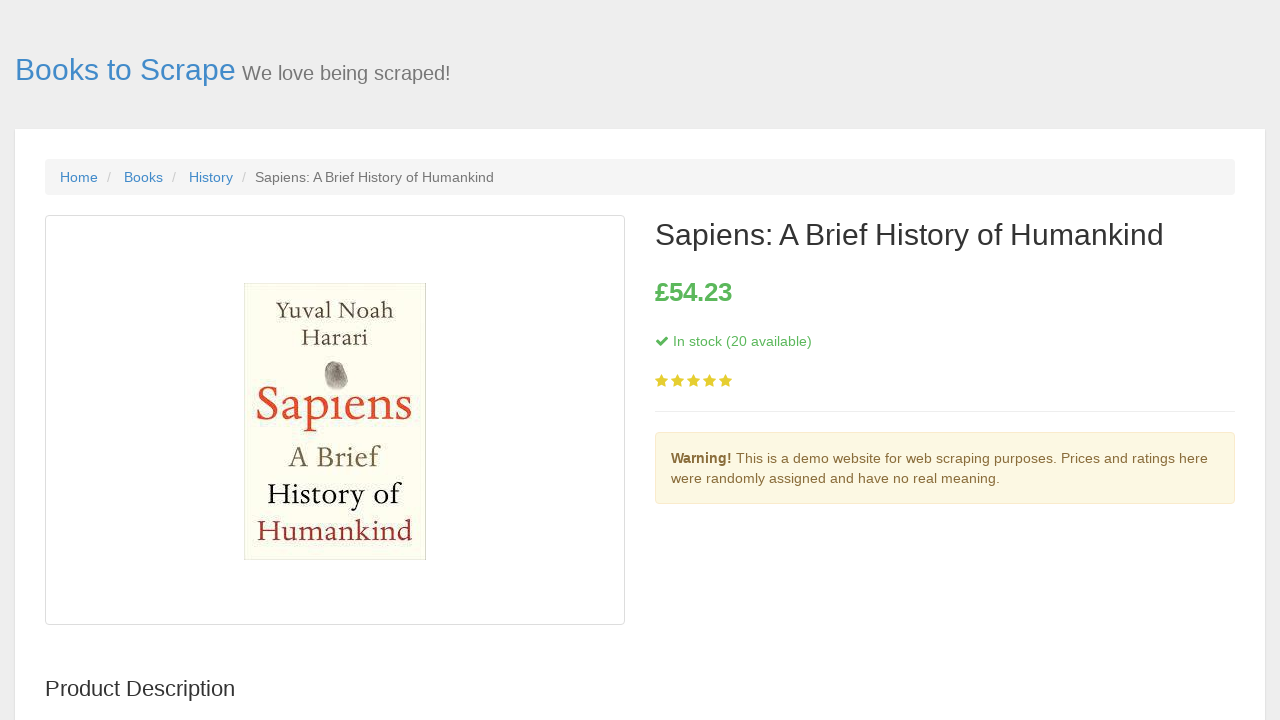

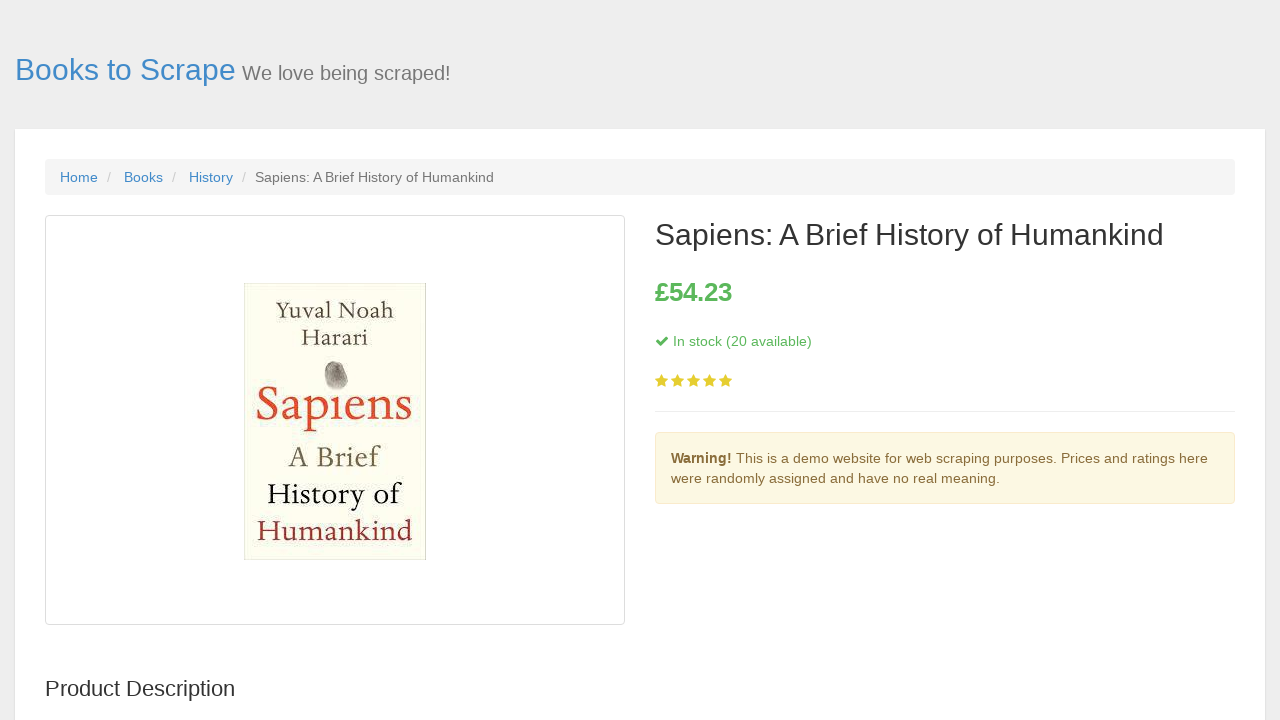